Closes the browser (handled by framework)

Starting URL: https://www.beyoung.in/

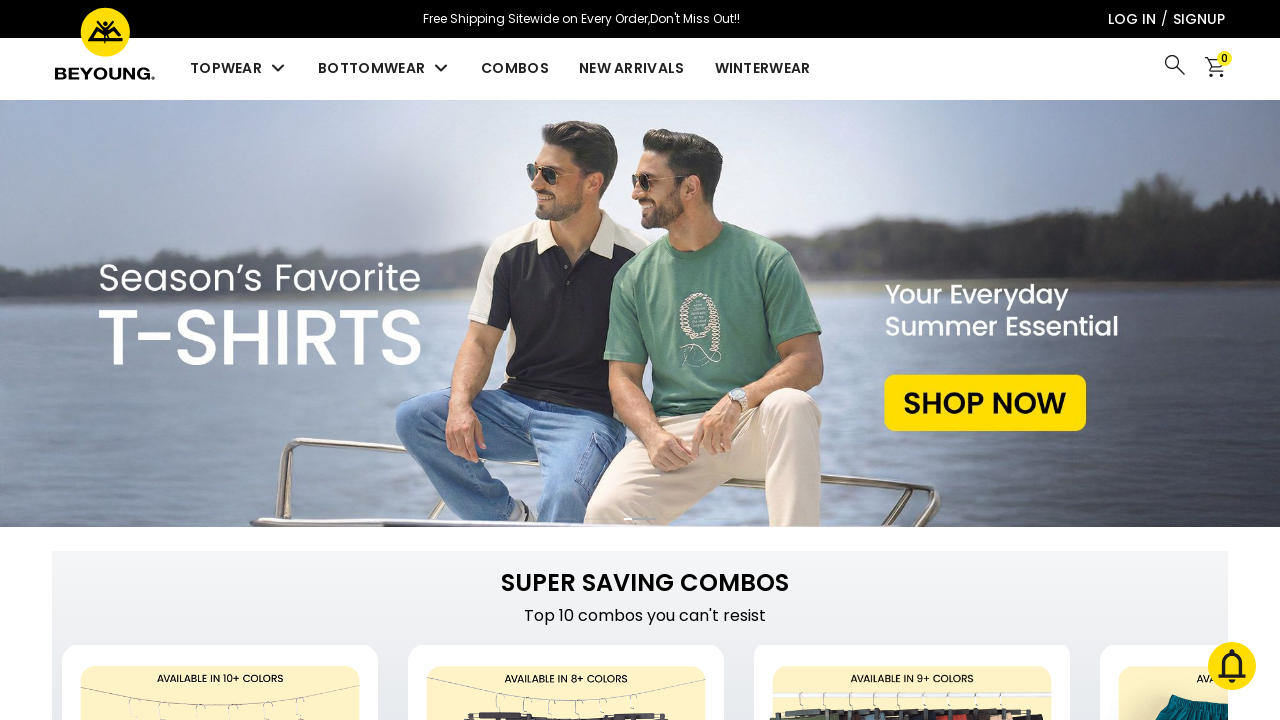

Browser closing is handled by the framework
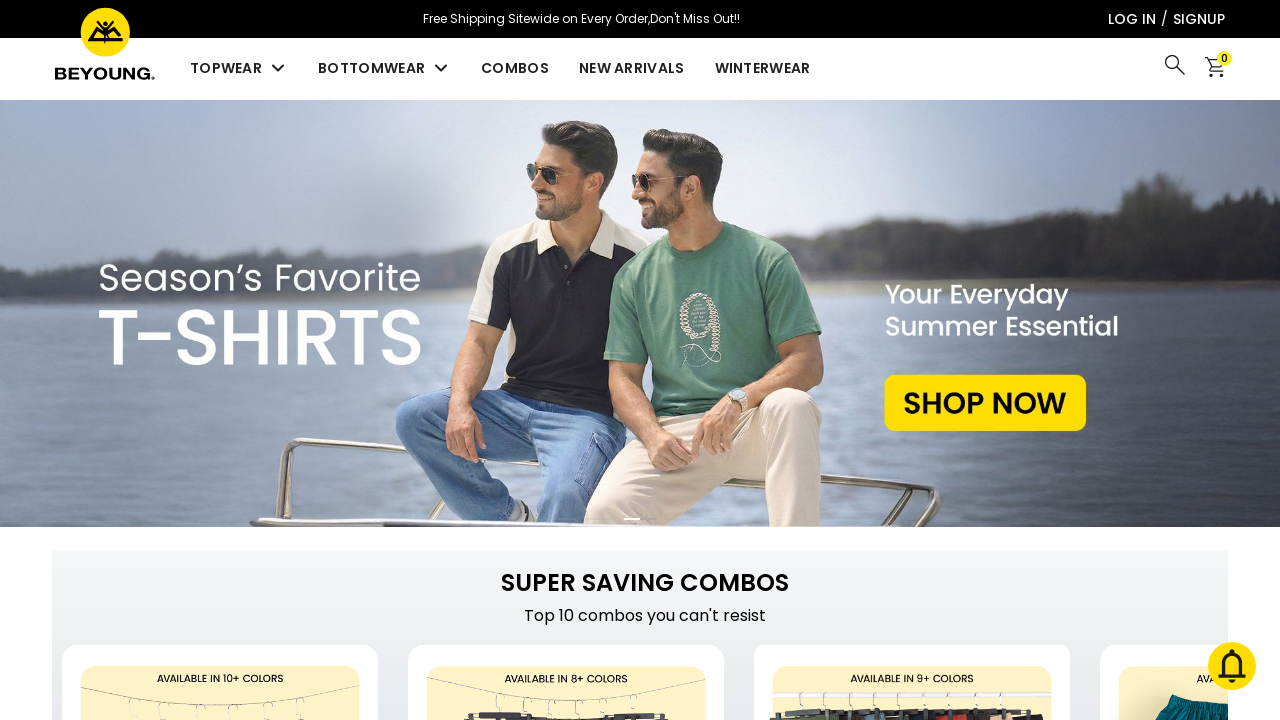

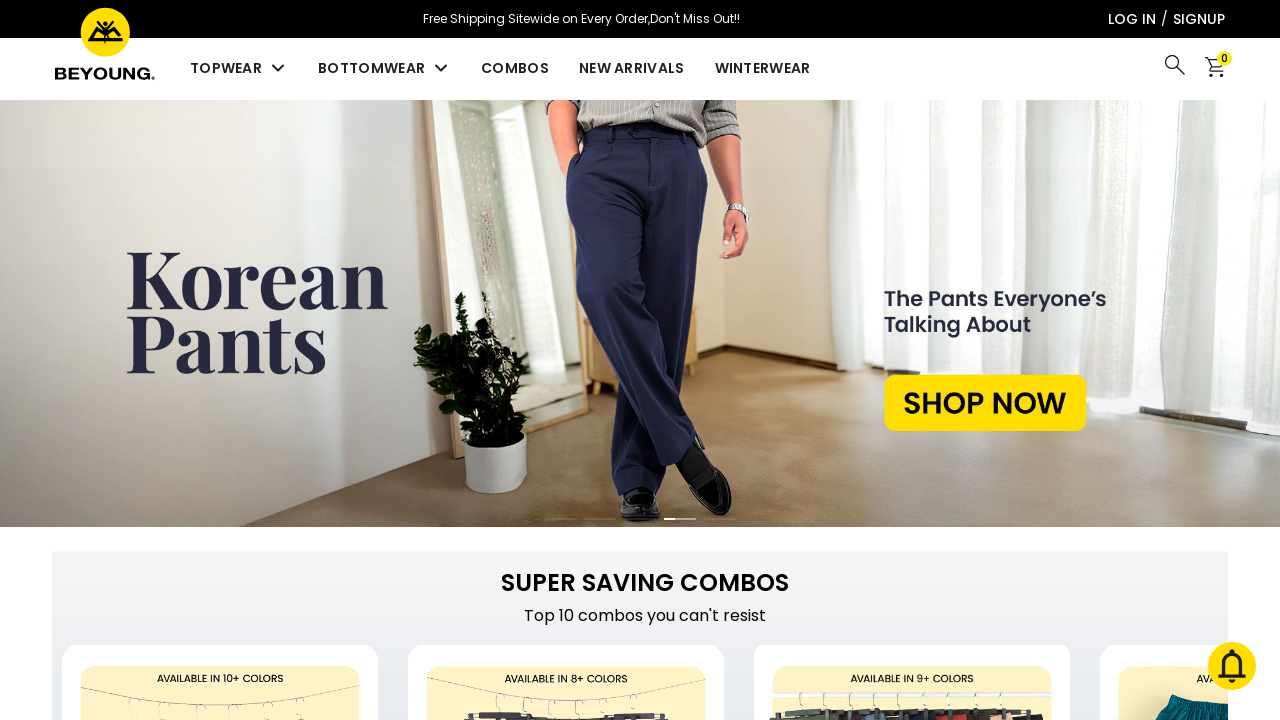